Tests partial search functionality by typing a substring and verifying all matching products are displayed

Starting URL: https://rahulshettyacademy.com/seleniumPractise#/

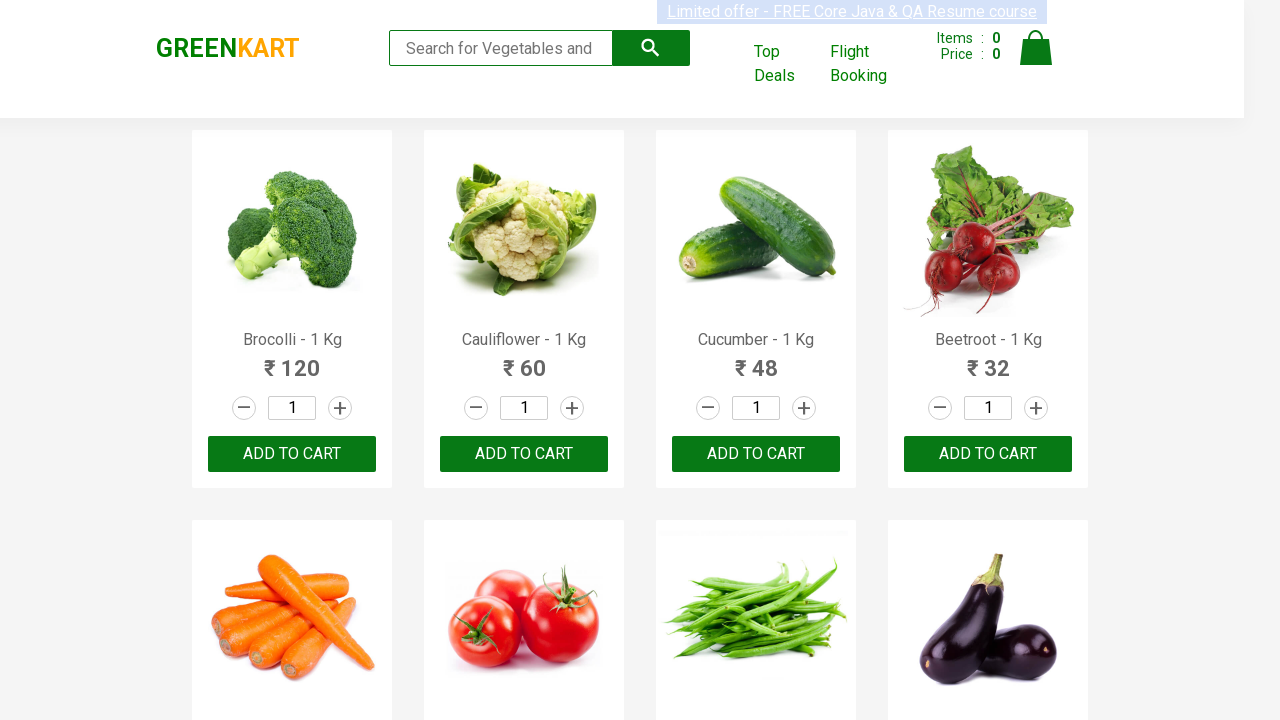

Filled search field with substring 'Bro' on .search-keyword
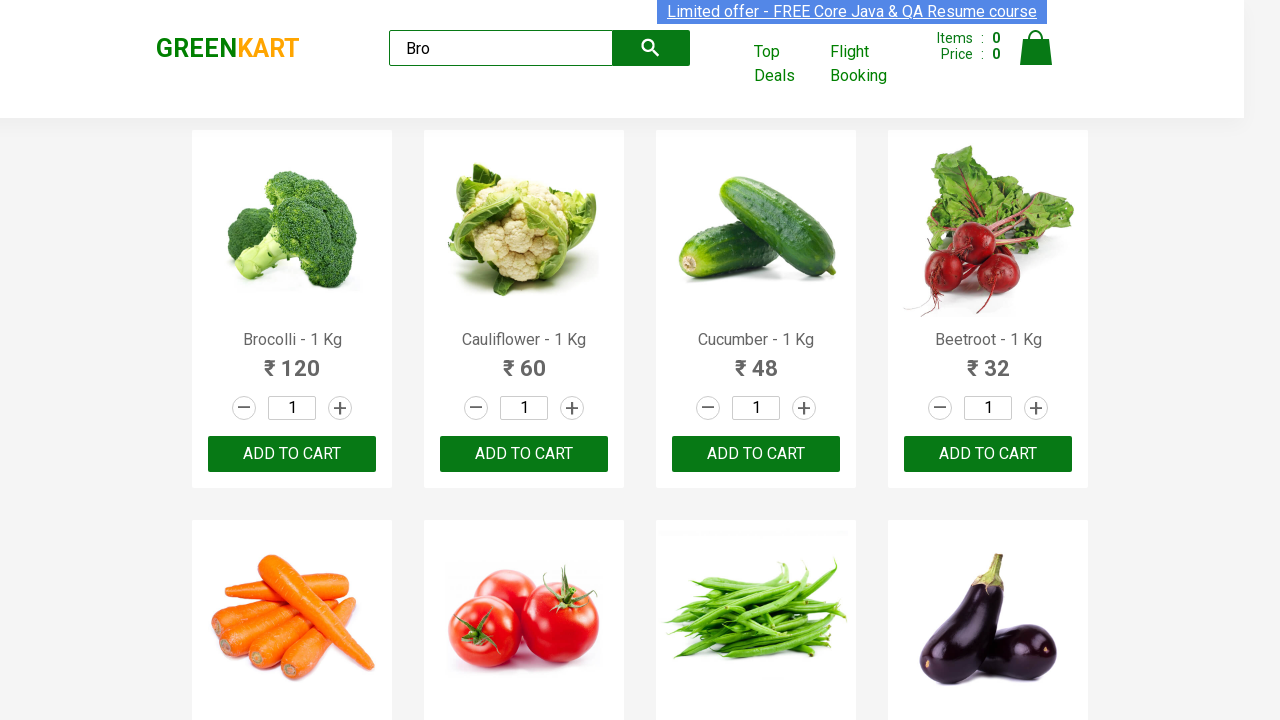

Search results loaded with products matching 'Bro'
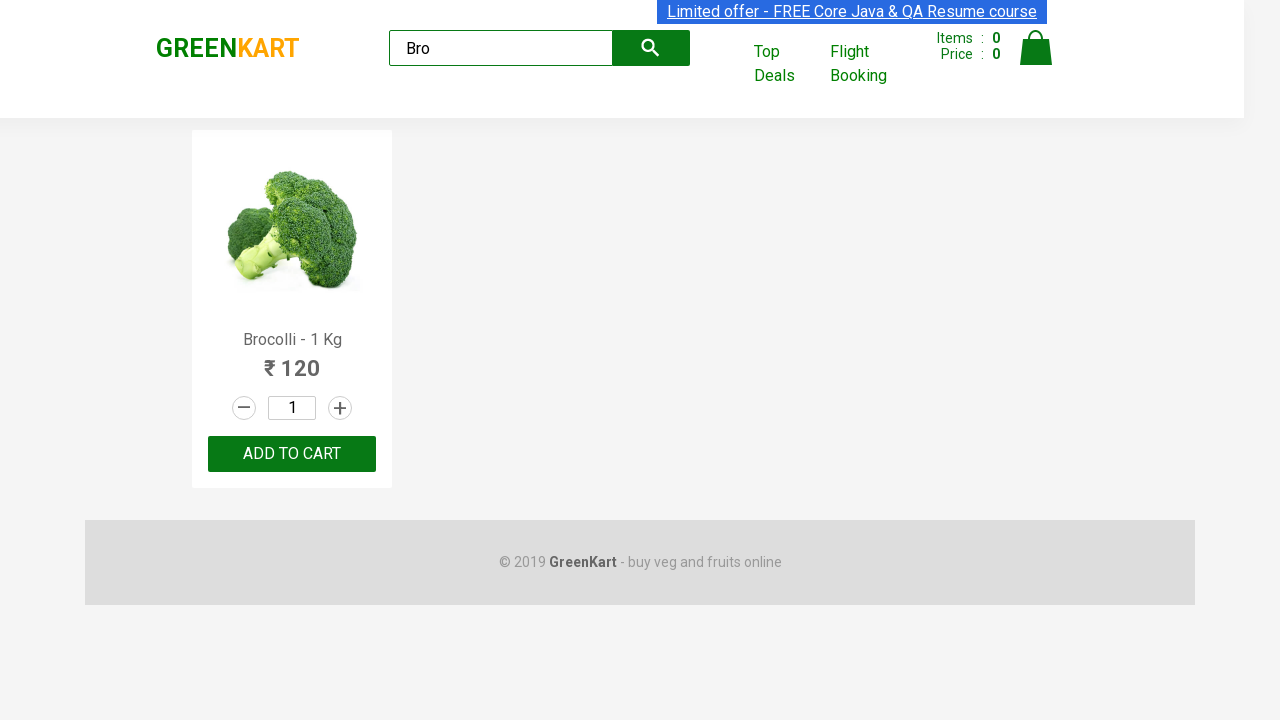

Retrieved all product names from search results
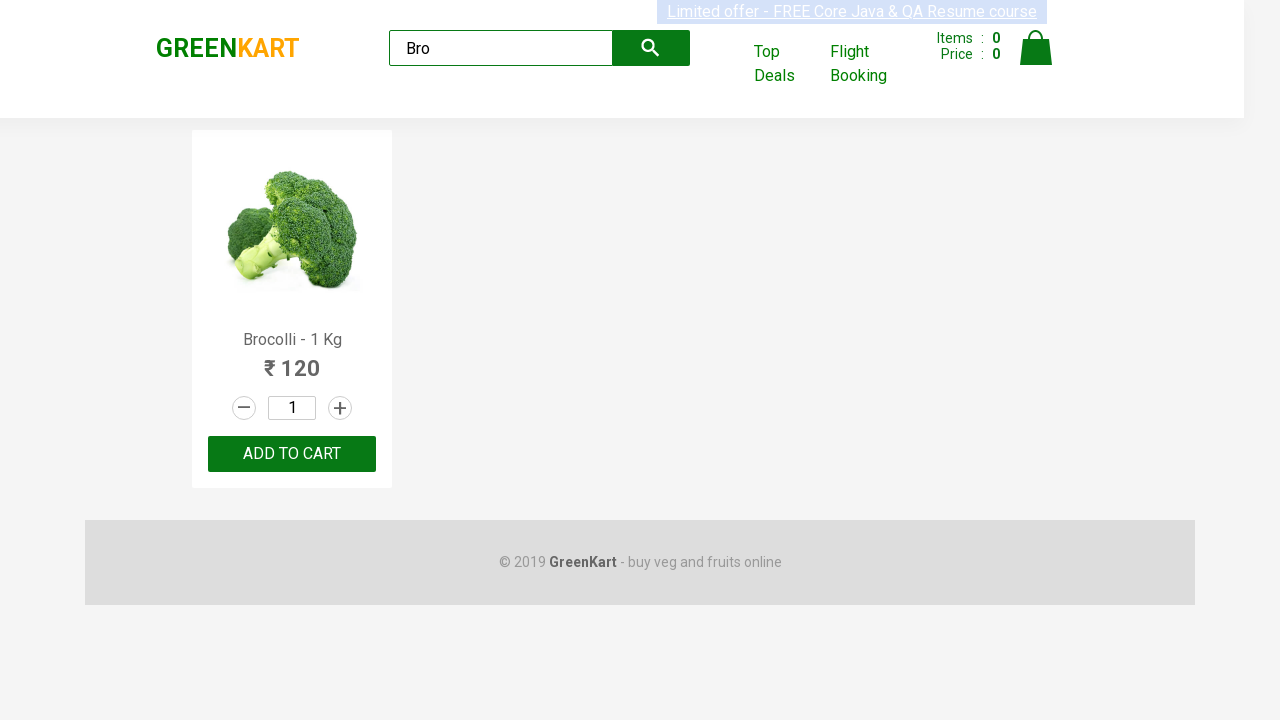

Verified product 'Brocolli - 1 Kg' contains substring 'Bro'
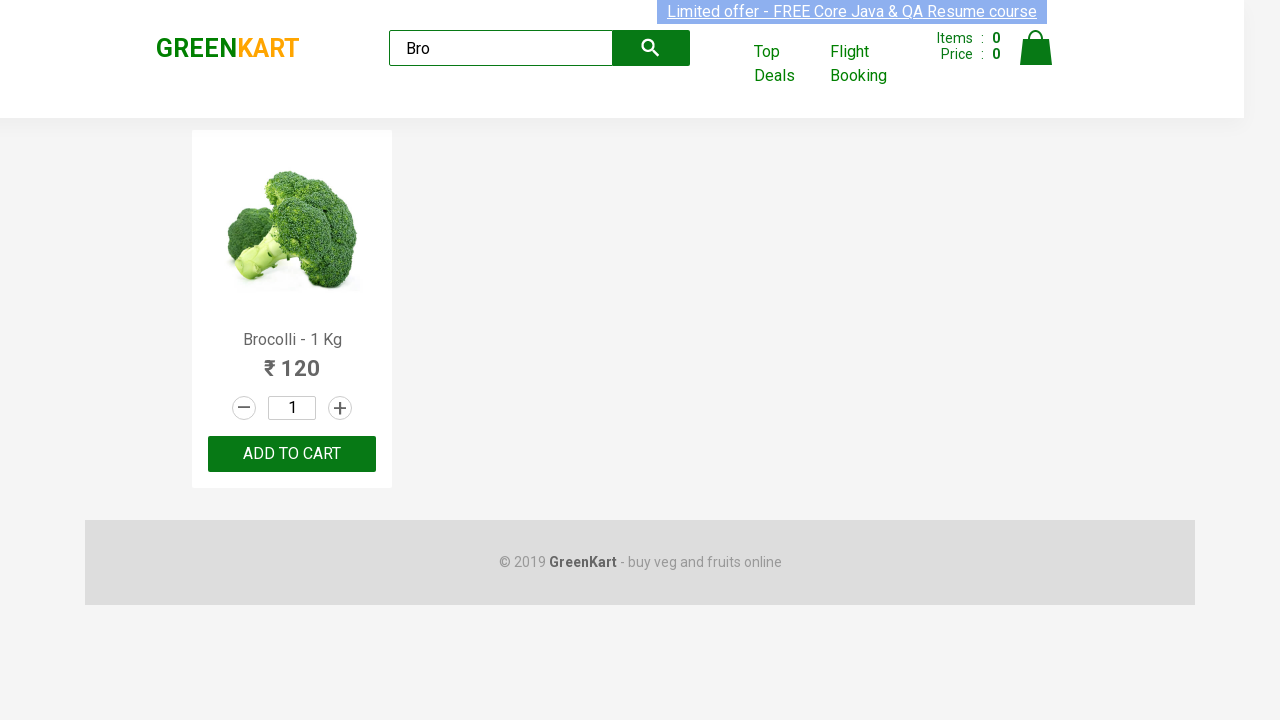

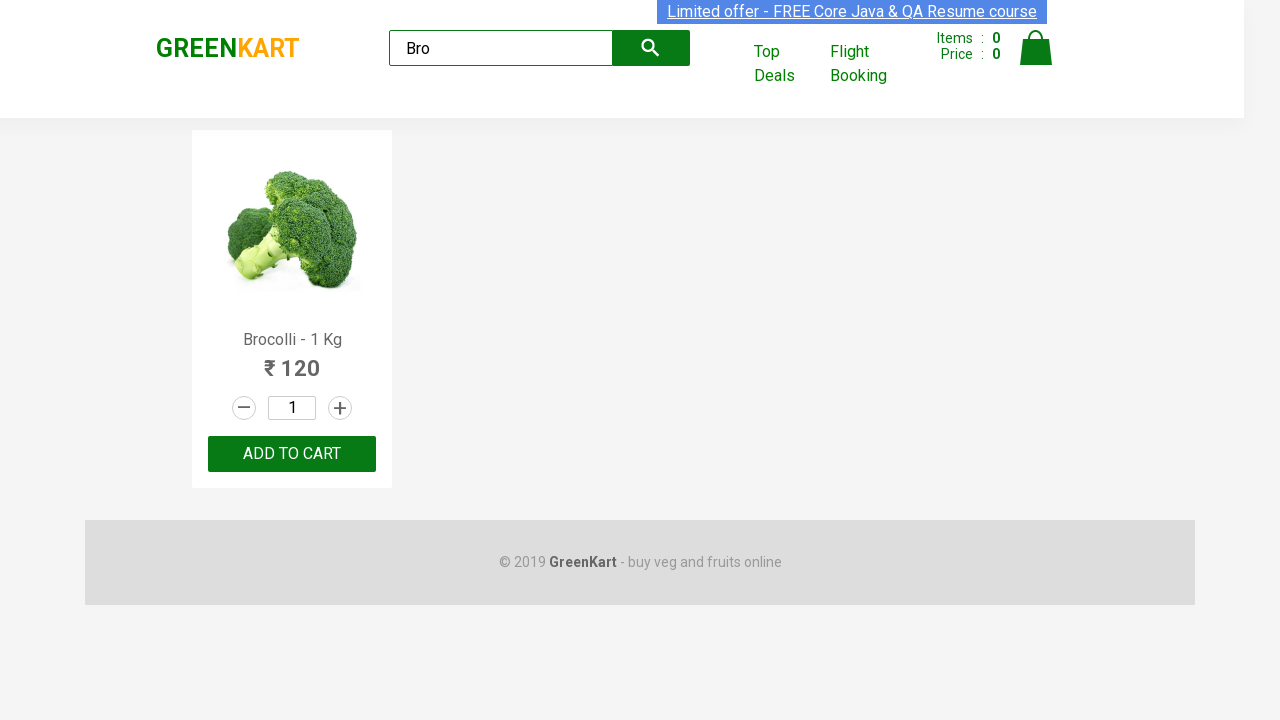